Tests context menu functionality by clicking on a link and then right-clicking on a specific element

Starting URL: https://the-internet.herokuapp.com/

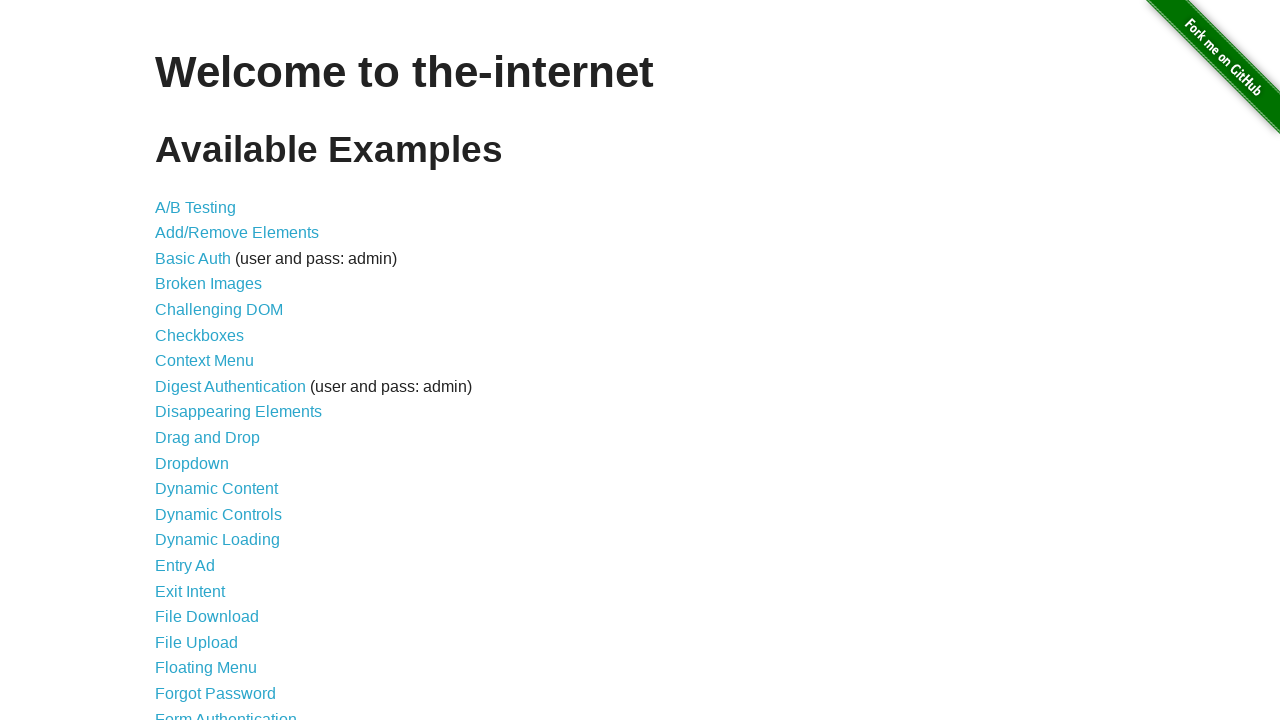

Clicked on 'Context Menu' link at (204, 361) on a:has-text('Context Menu')
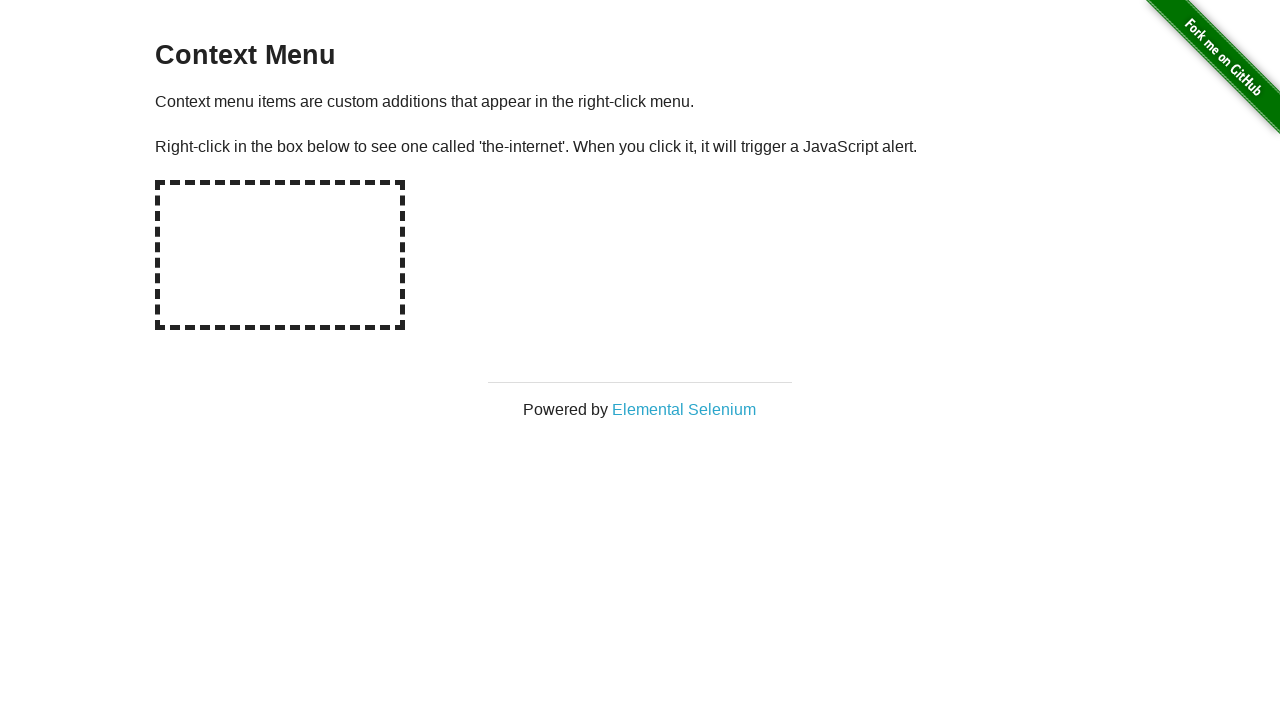

Right-clicked on the hot spot element to open context menu at (280, 255) on #hot-spot
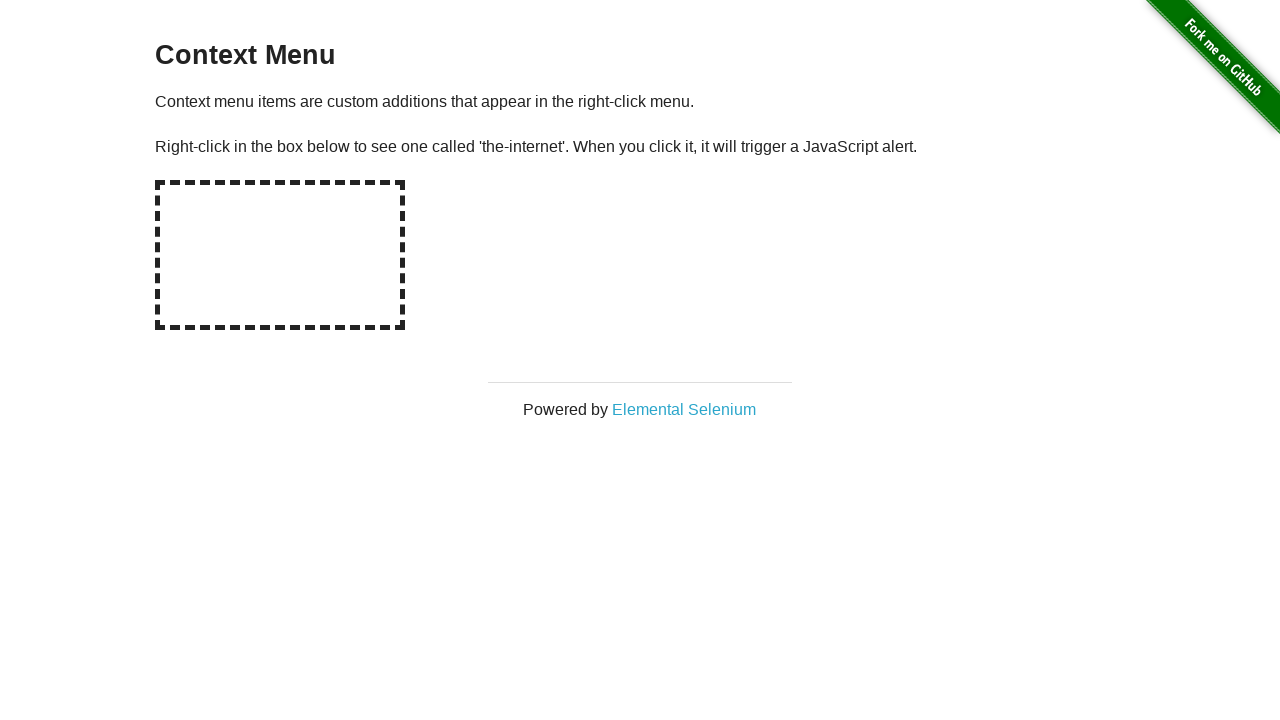

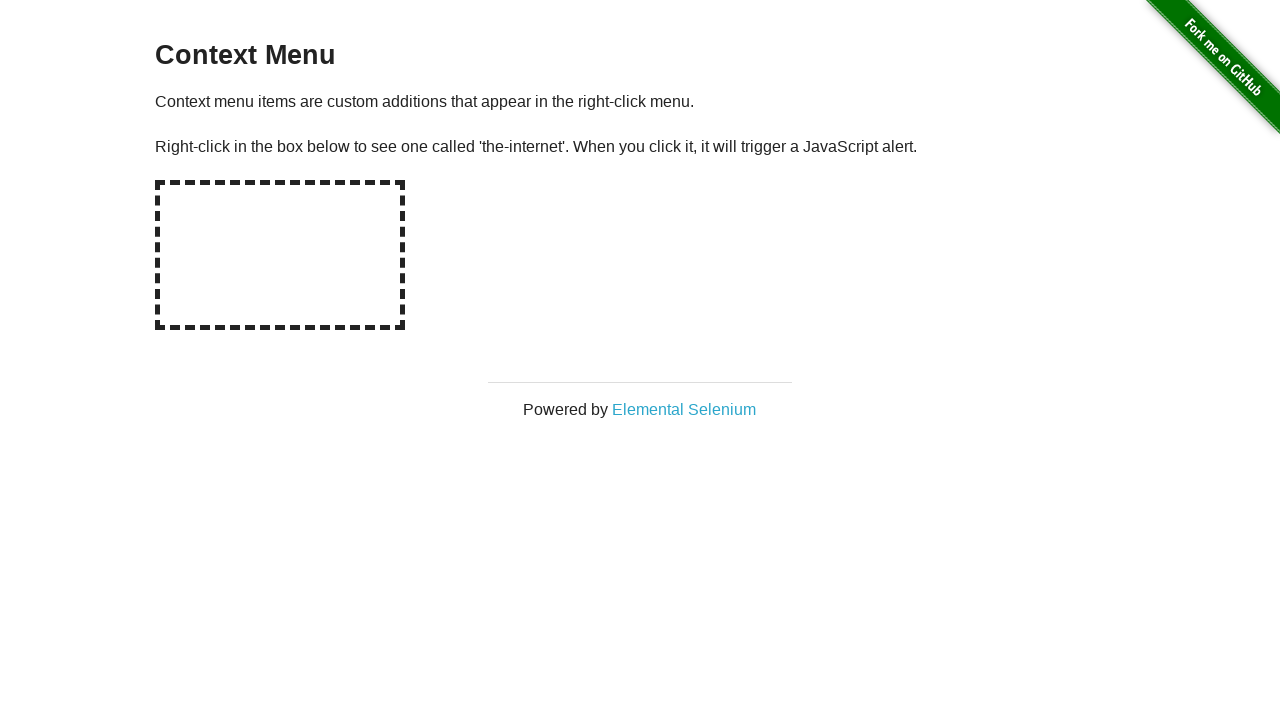